Validates that the login button is displayed on the page and clicks it

Starting URL: https://naveenautomationlabs.com/opencart/index.php?route=account/login

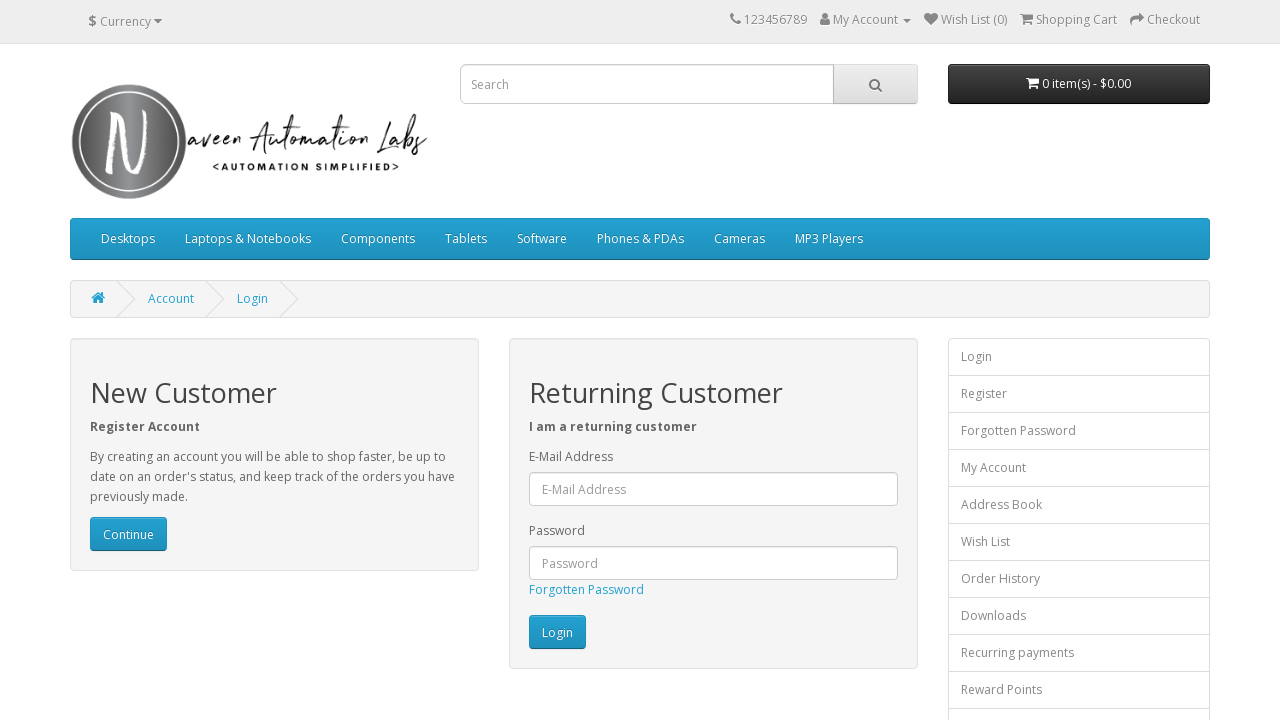

Located login button element
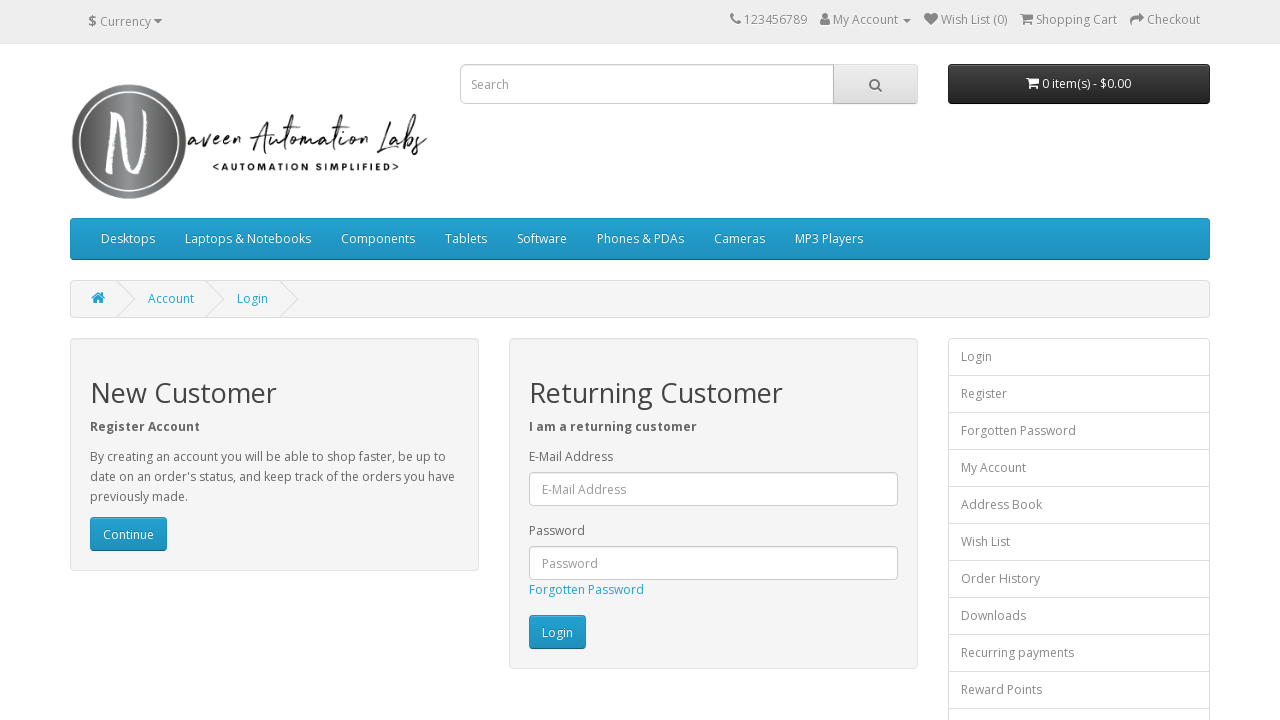

Verified login button is visible on the page
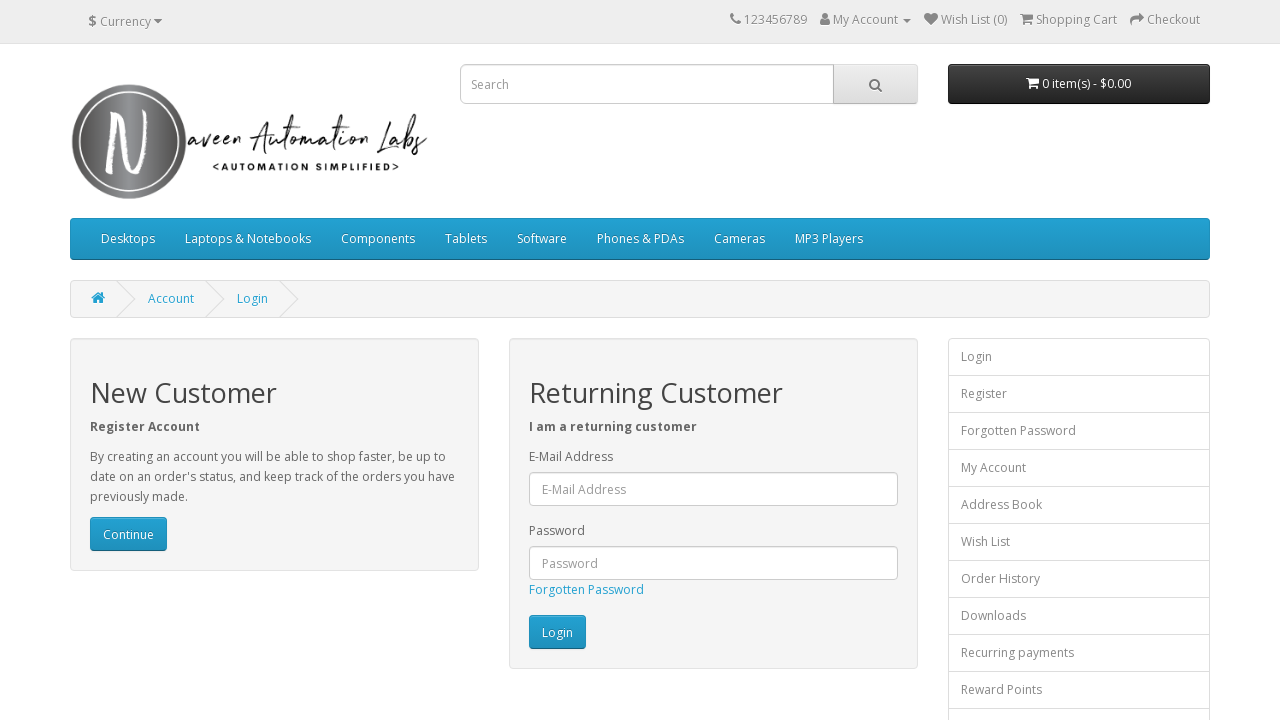

Clicked the login button at (557, 632) on xpath=//input[@value='Login']
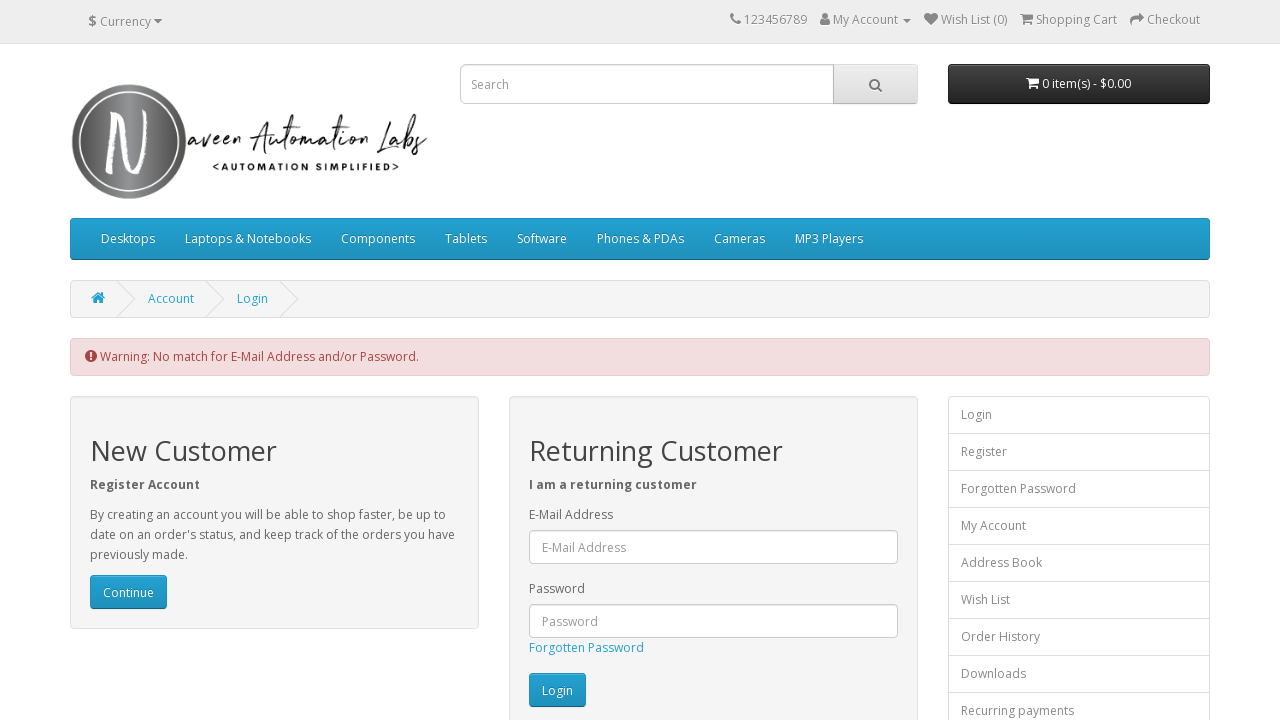

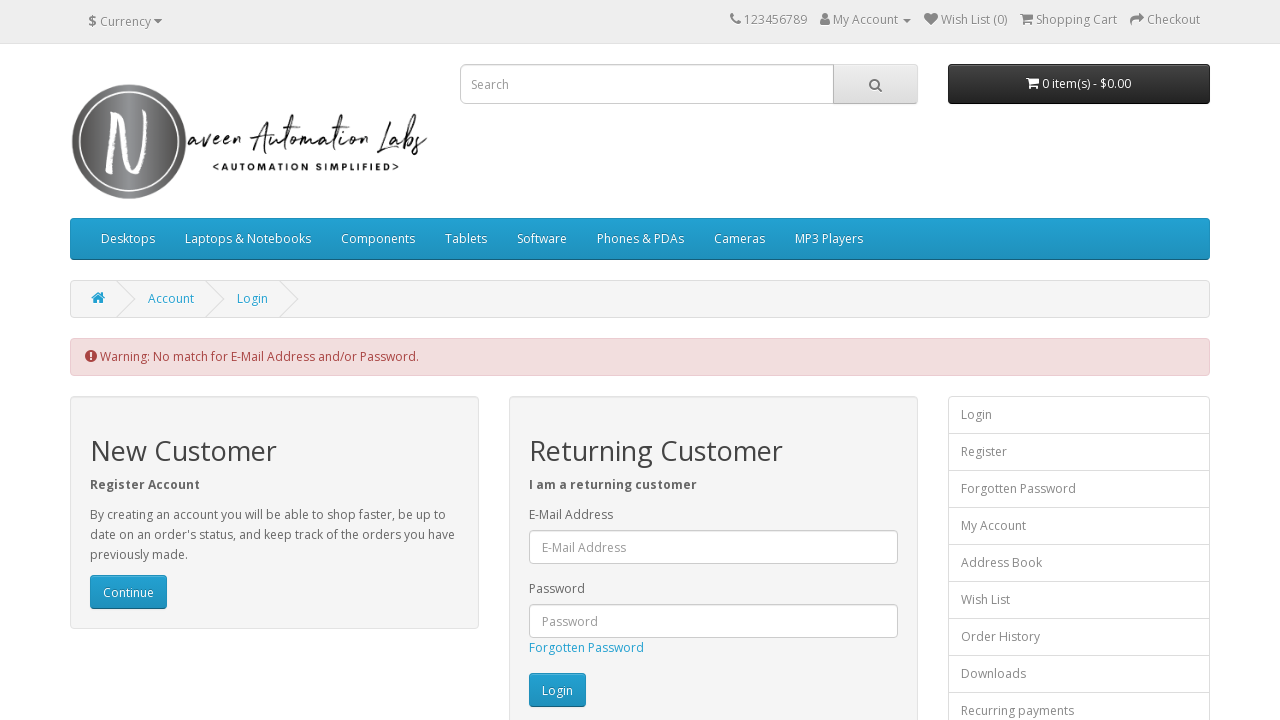